Tests window/tab switching functionality by clicking a button to open a new tab, switching to it, and then switching back to the original window.

Starting URL: https://formy-project.herokuapp.com/switch-window

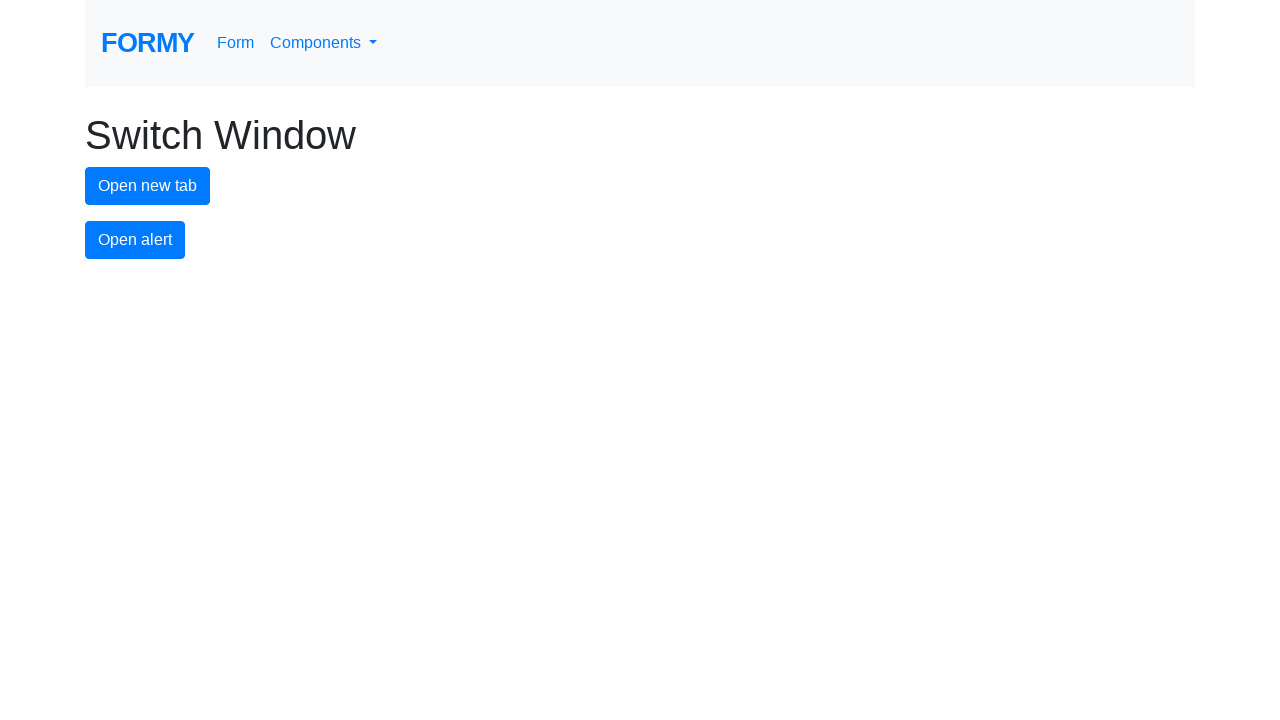

Clicked button to open a new tab at (148, 186) on #new-tab-button
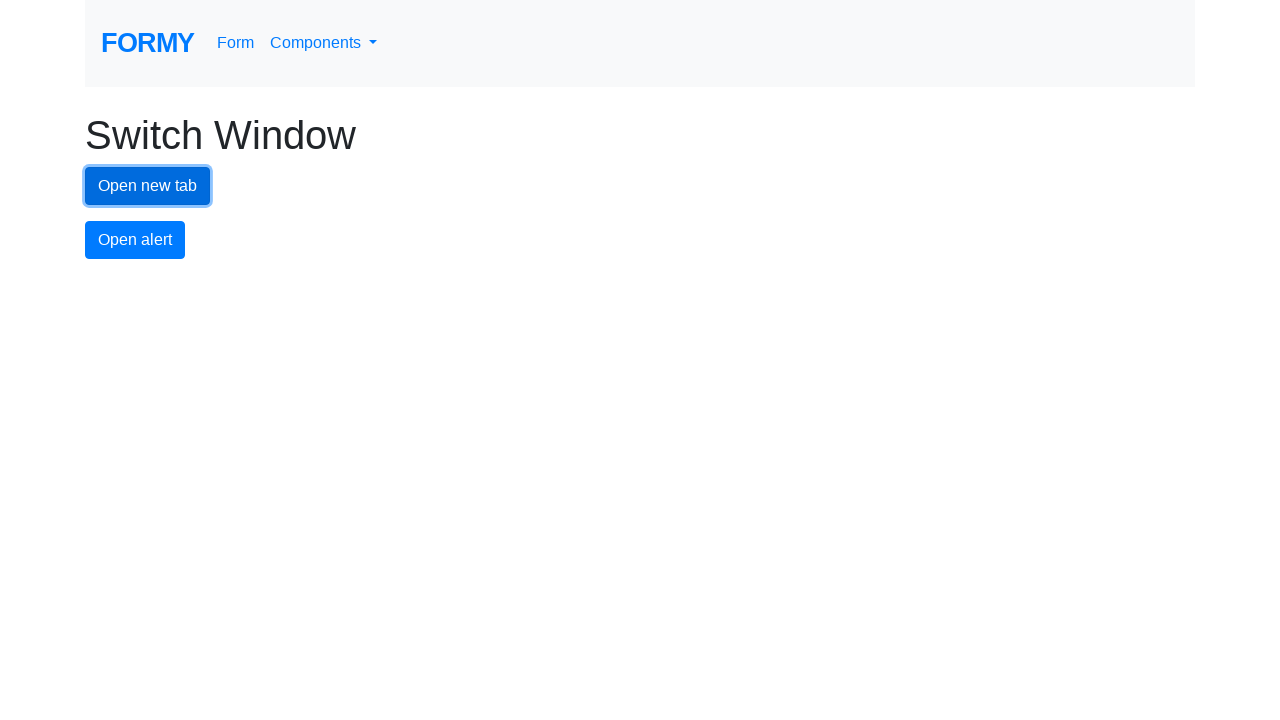

New tab opened and page object captured at (148, 186) on #new-tab-button
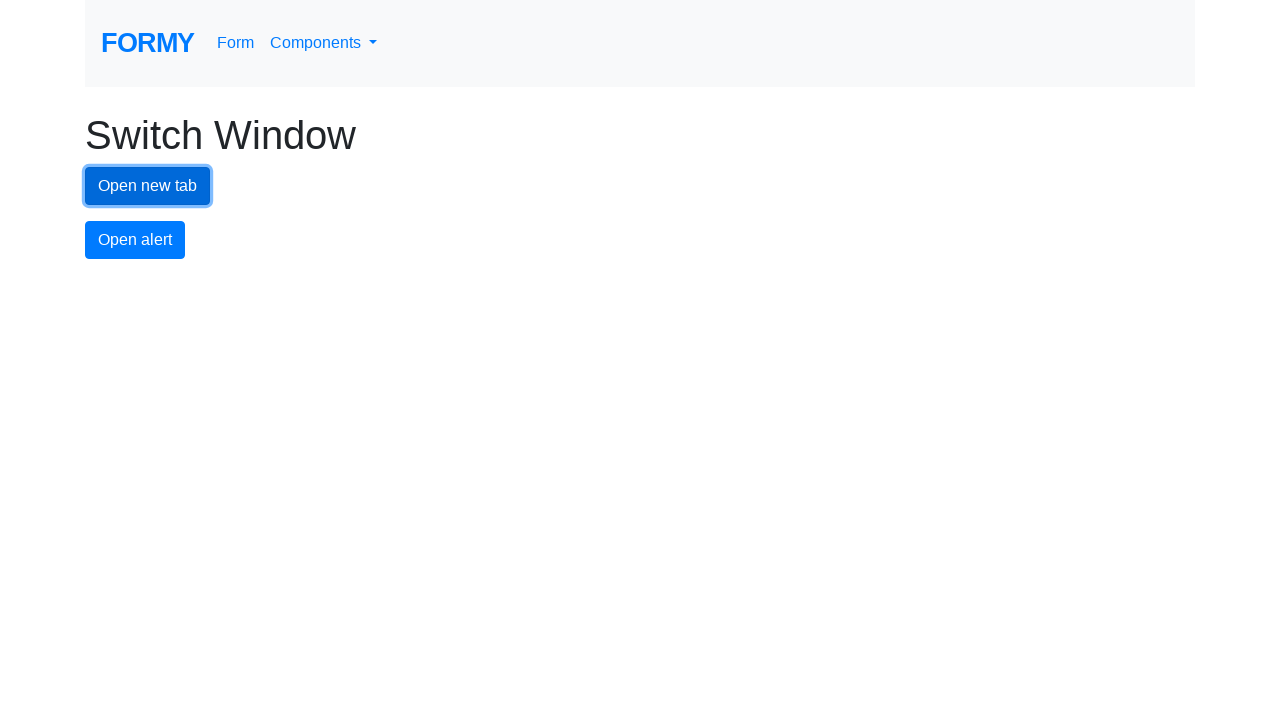

Retrieved new page object from context
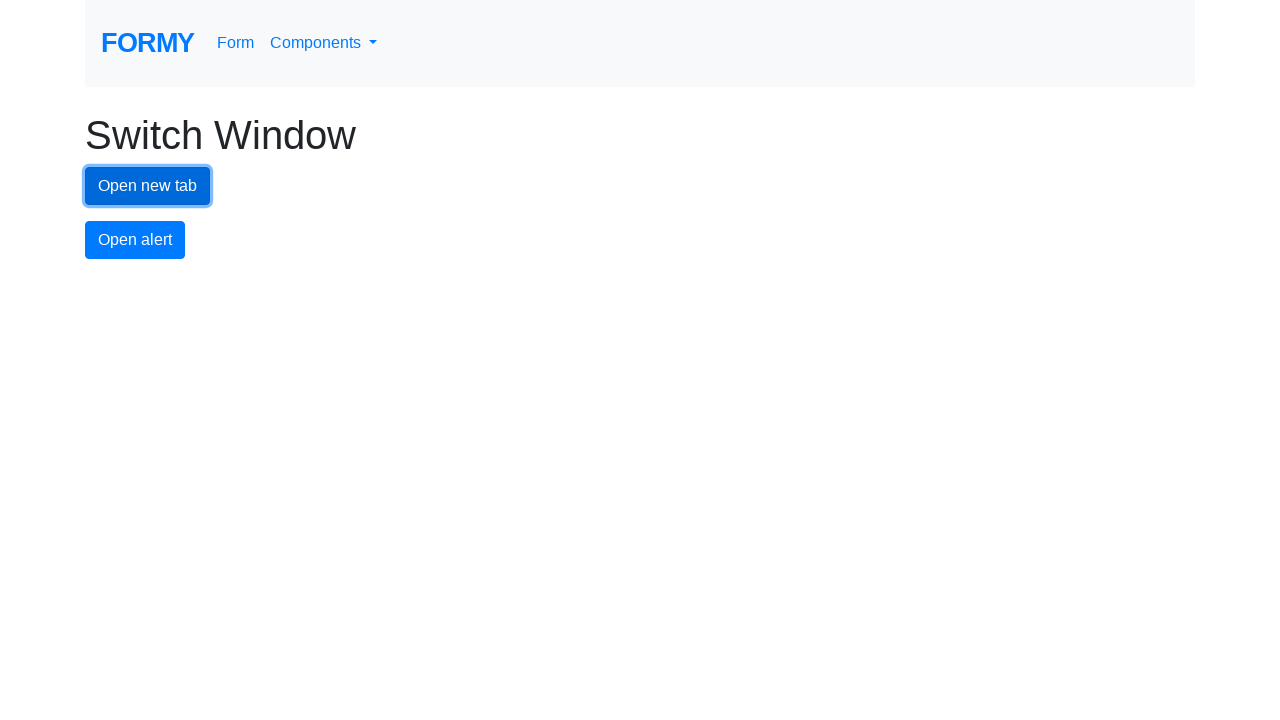

New tab page finished loading
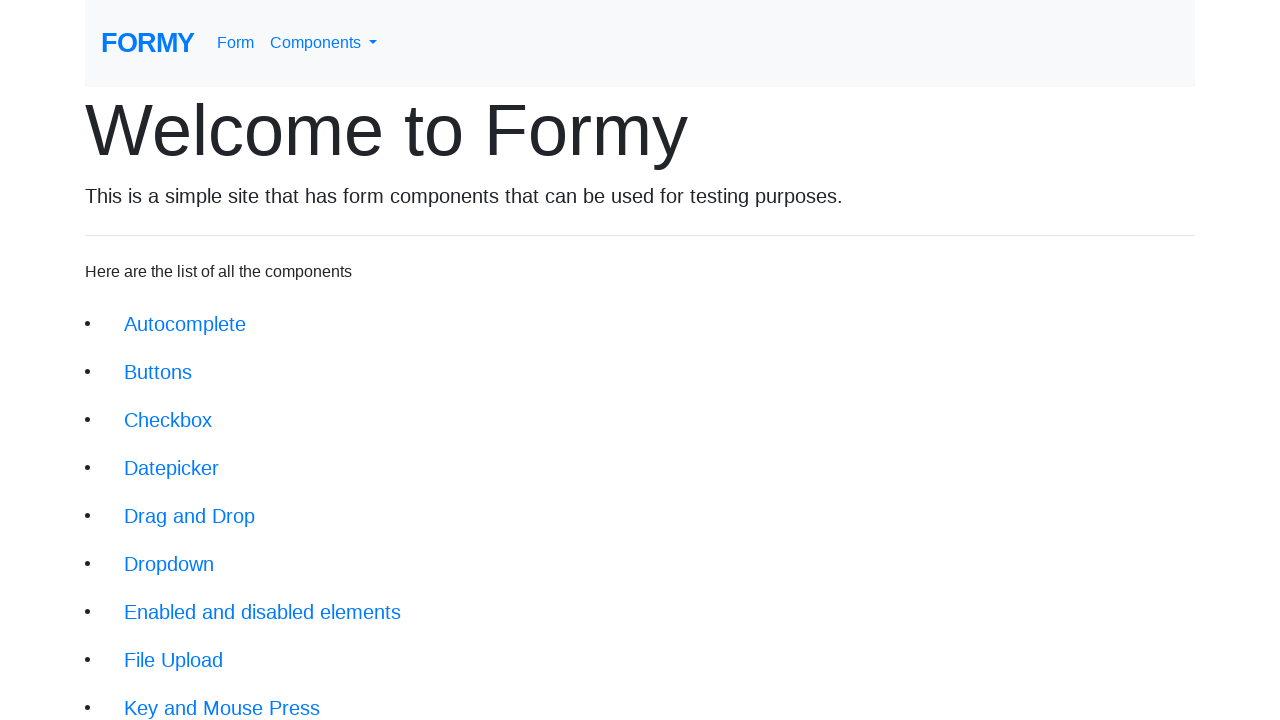

Switched back to original window/tab
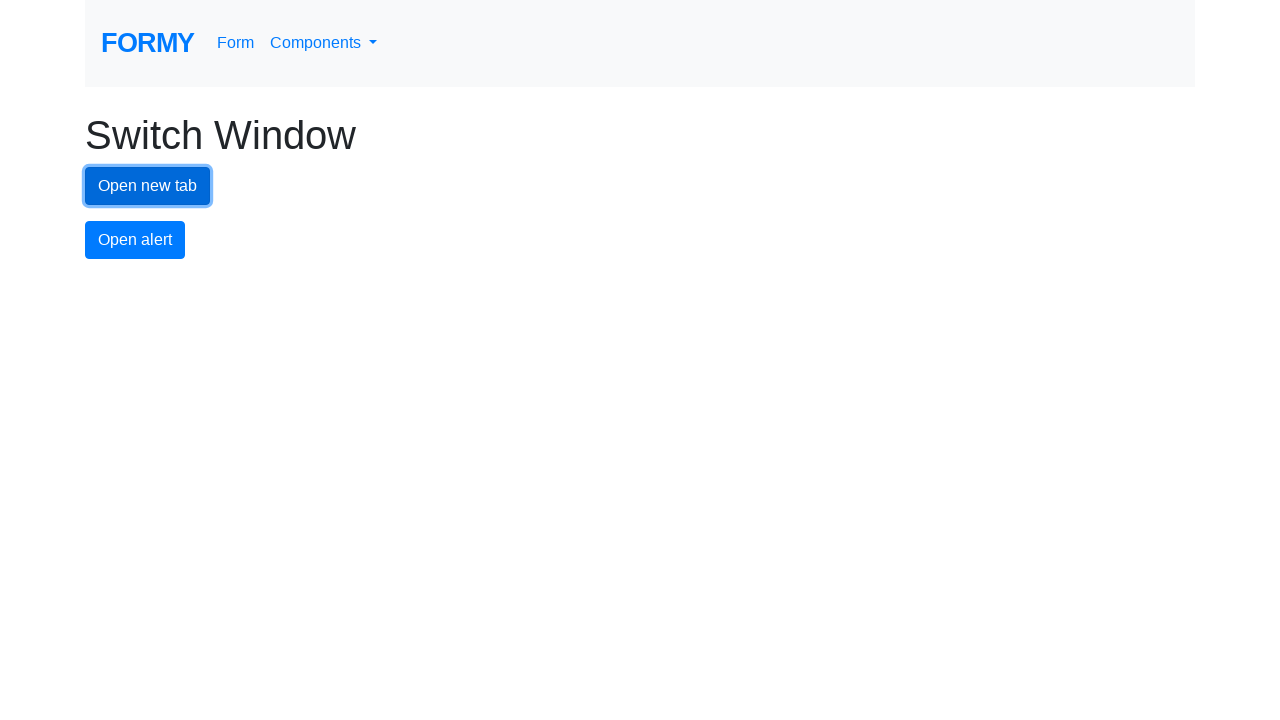

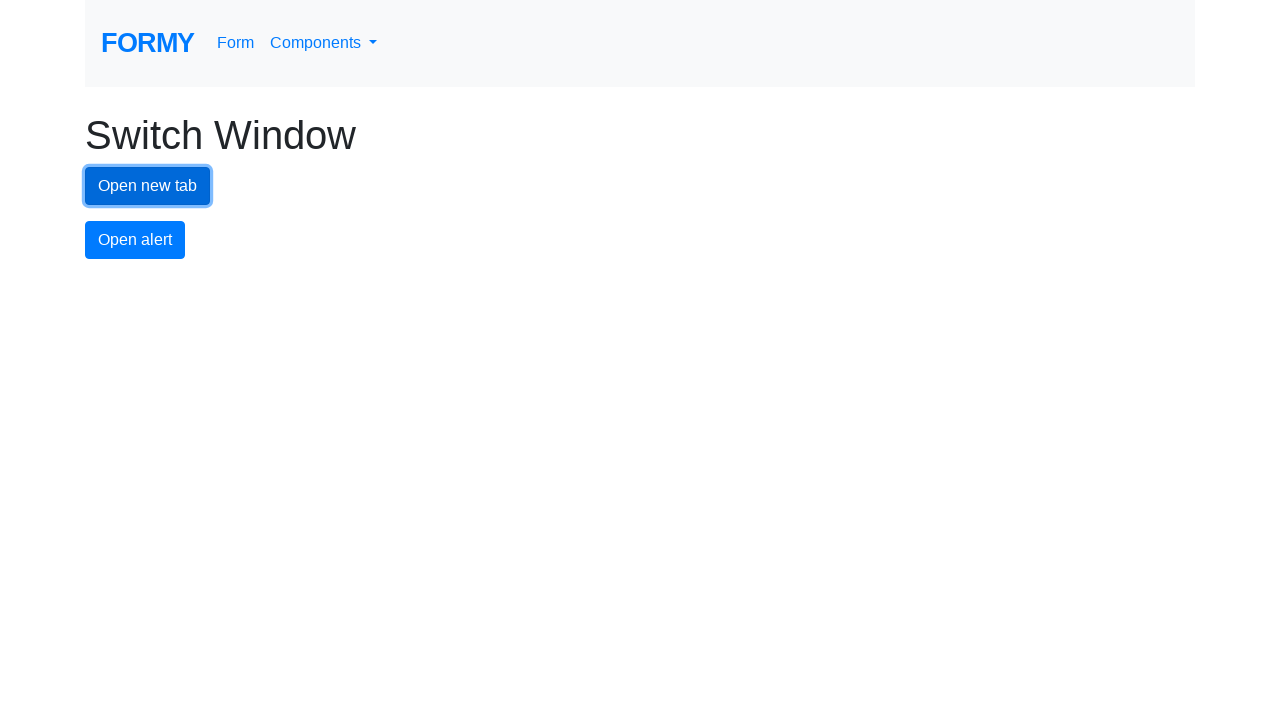